Opens a new popup window by clicking on "Follow On Twitter" link and captures the popup window

Starting URL: https://www.lambdatest.com/selenium-playground/window-popup-modal-demo

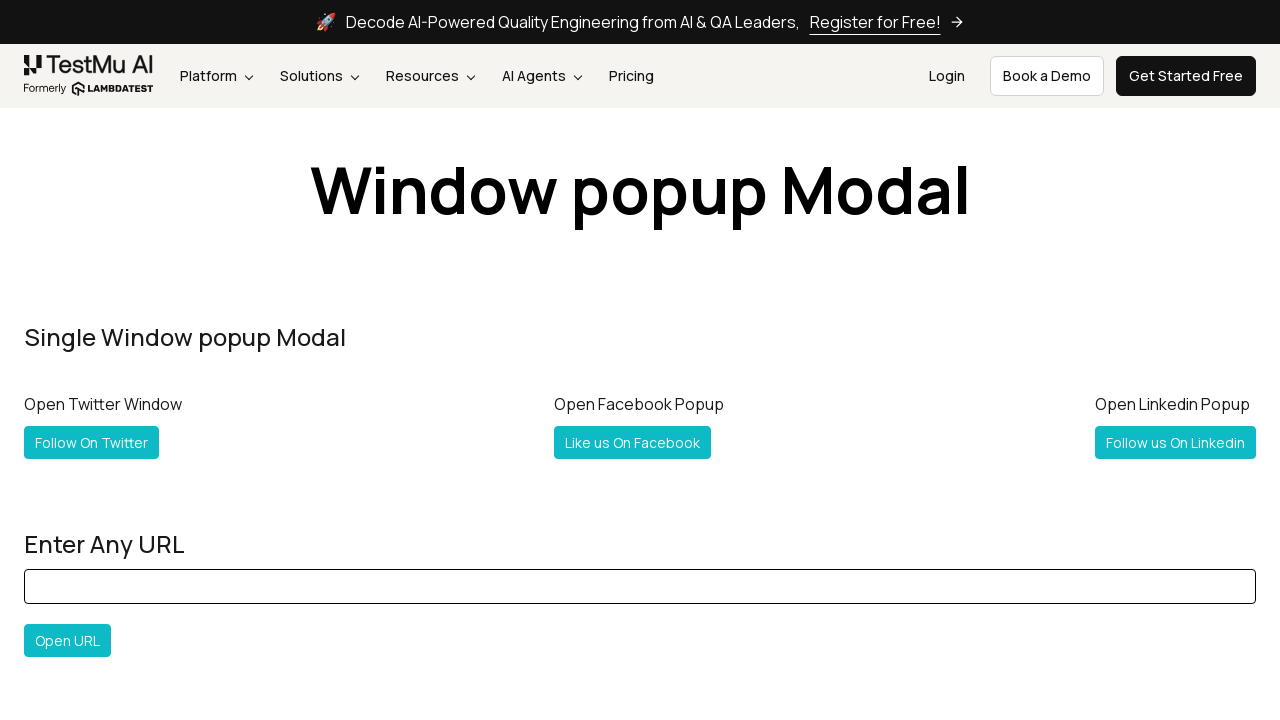

Clicked 'Follow On Twitter' link and popup window opened at (92, 442) on text='Follow On Twitter'
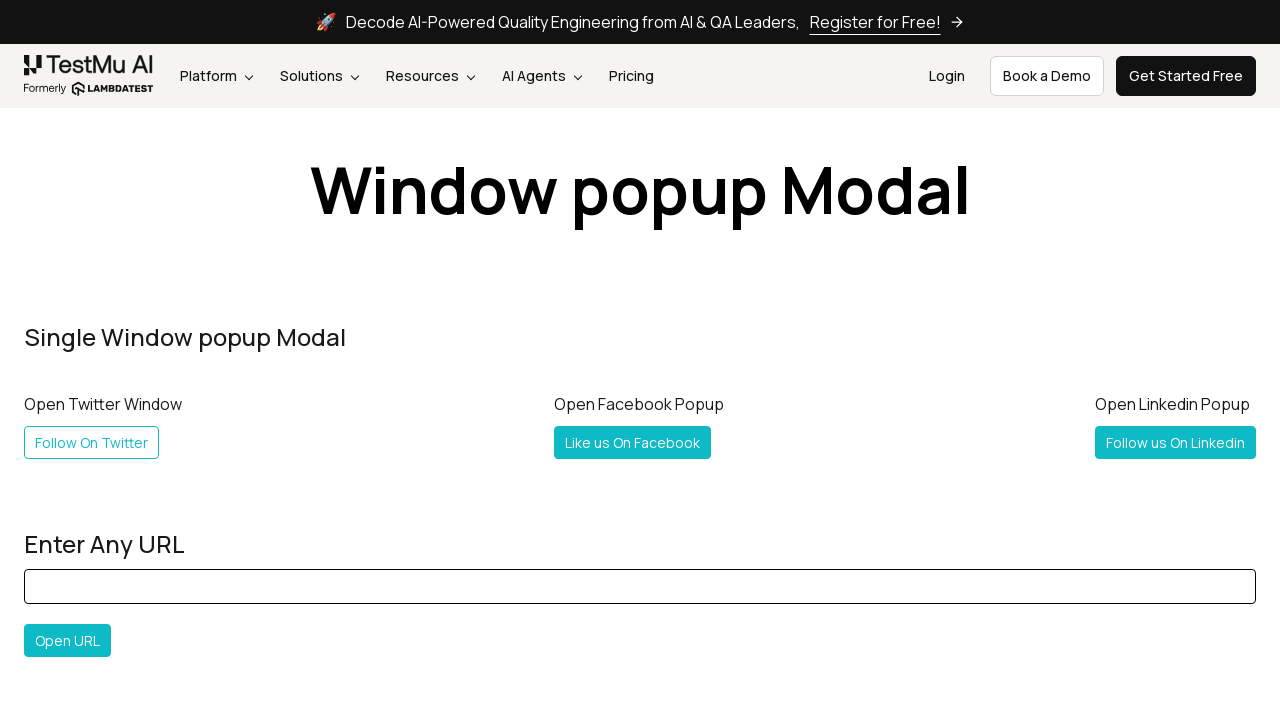

Captured popup window object
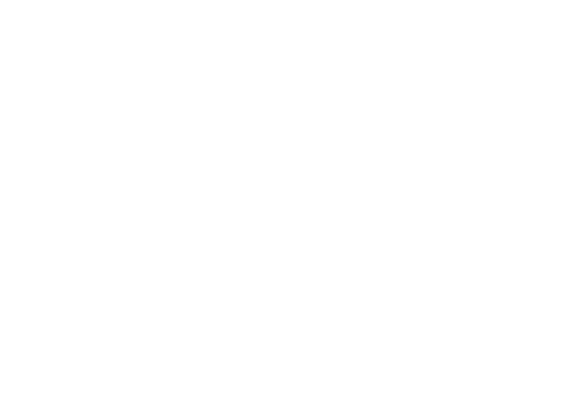

Main page URL: https://www.testmuai.com/selenium-playground/window-popup-modal-demo/
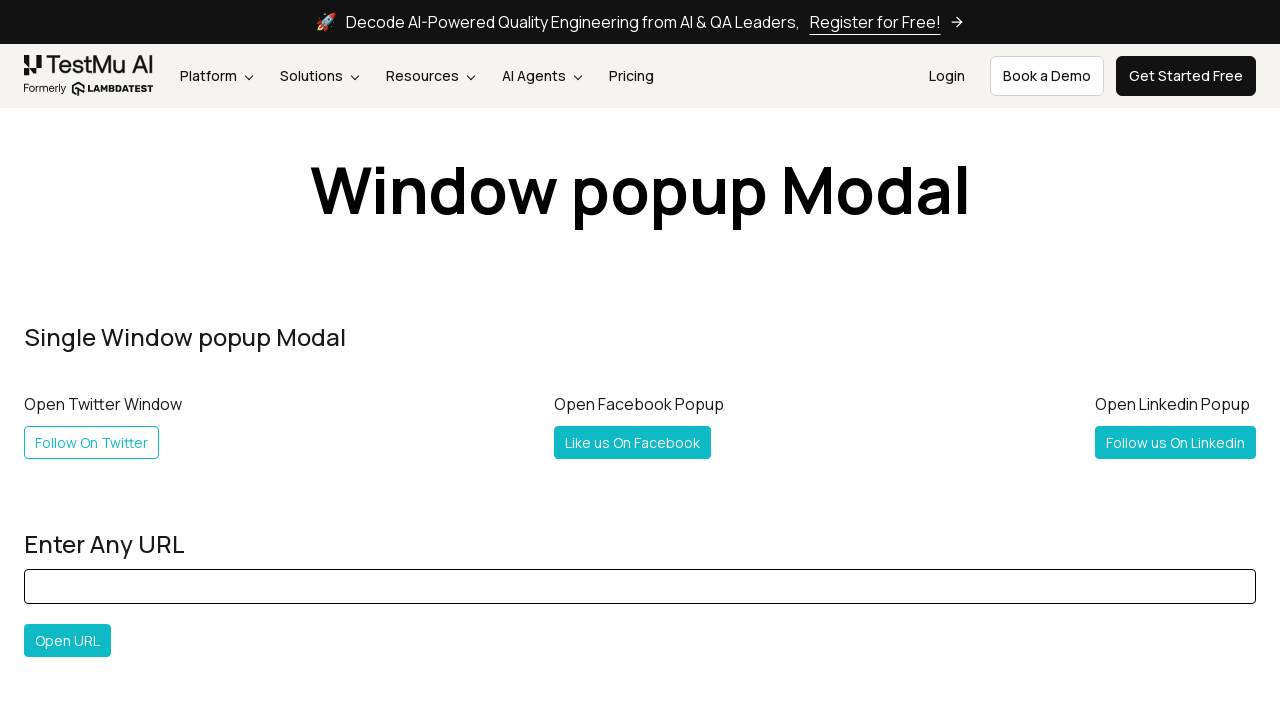

Popup URL: chrome-error://chromewebdata/
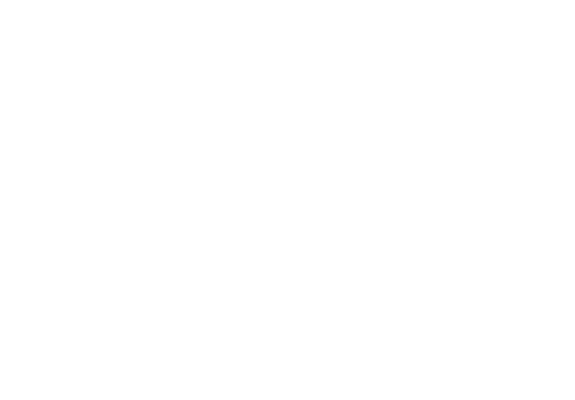

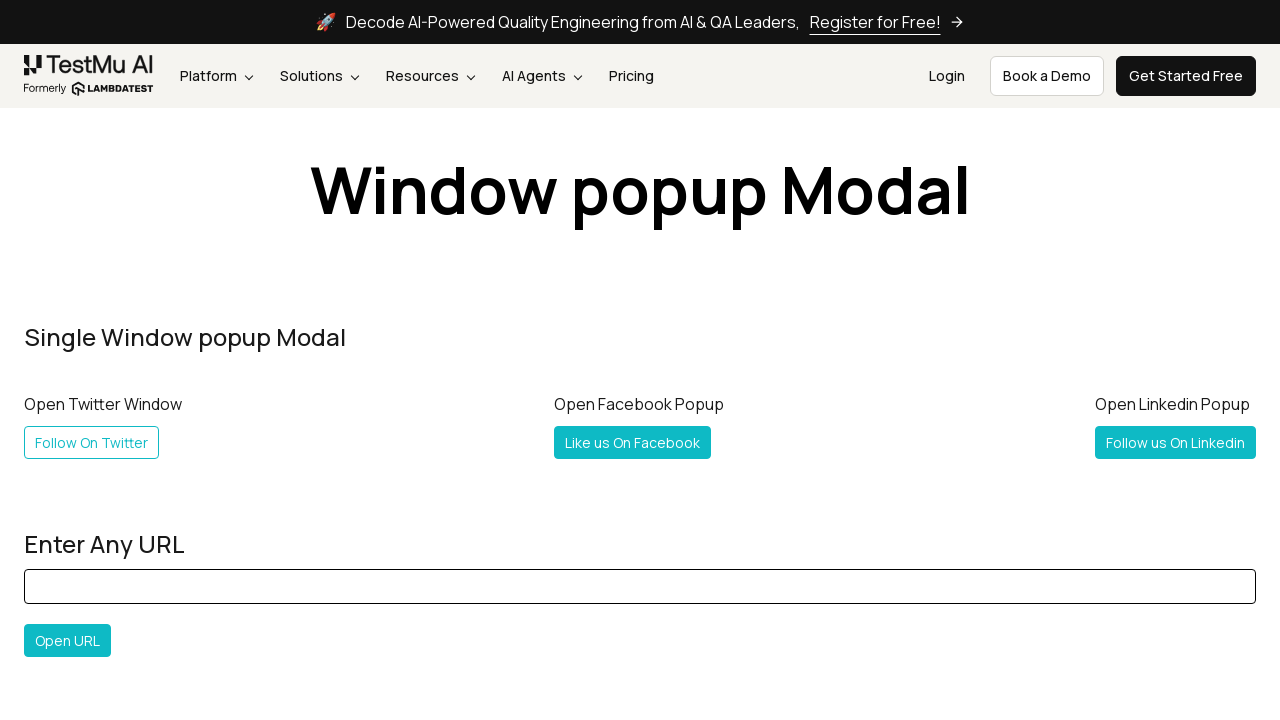